Tests an address book form by filling in nickname and contact fields using mouse actions, then right-clicking on the add button

Starting URL: http://webapps.tekstac.com/AddressBook/

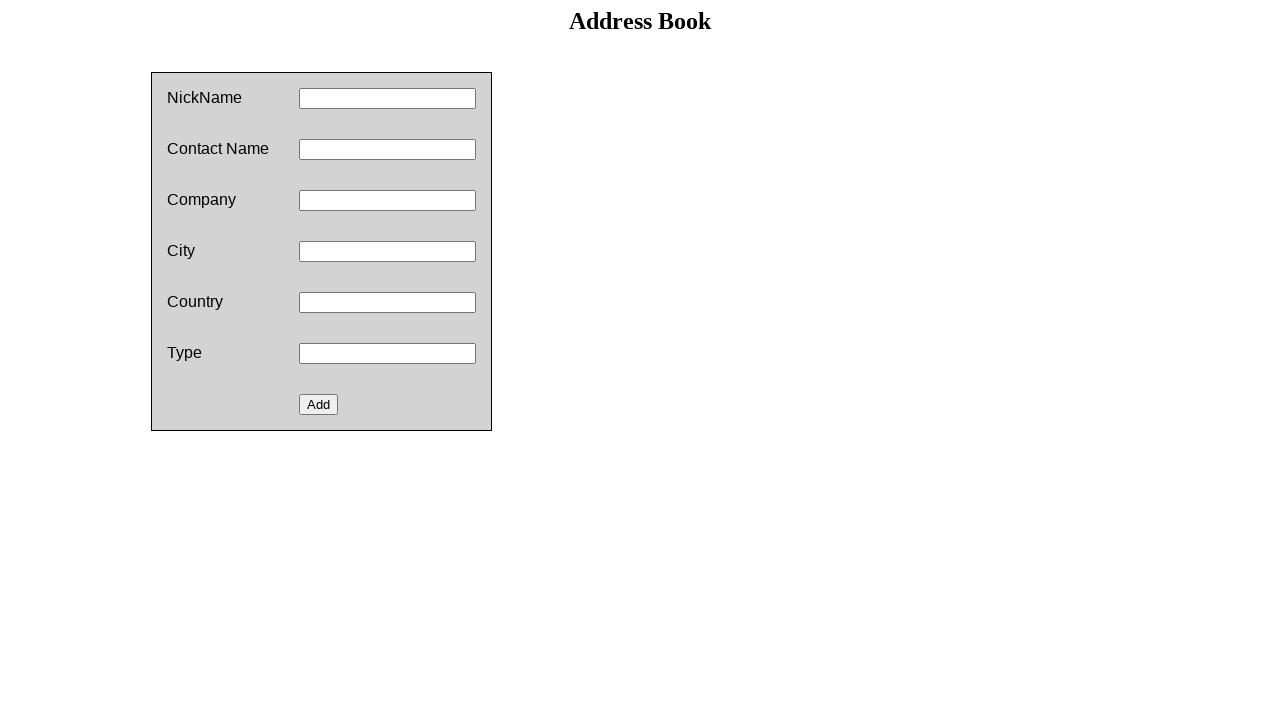

Clicked on the nickname field at (388, 98) on #nickname
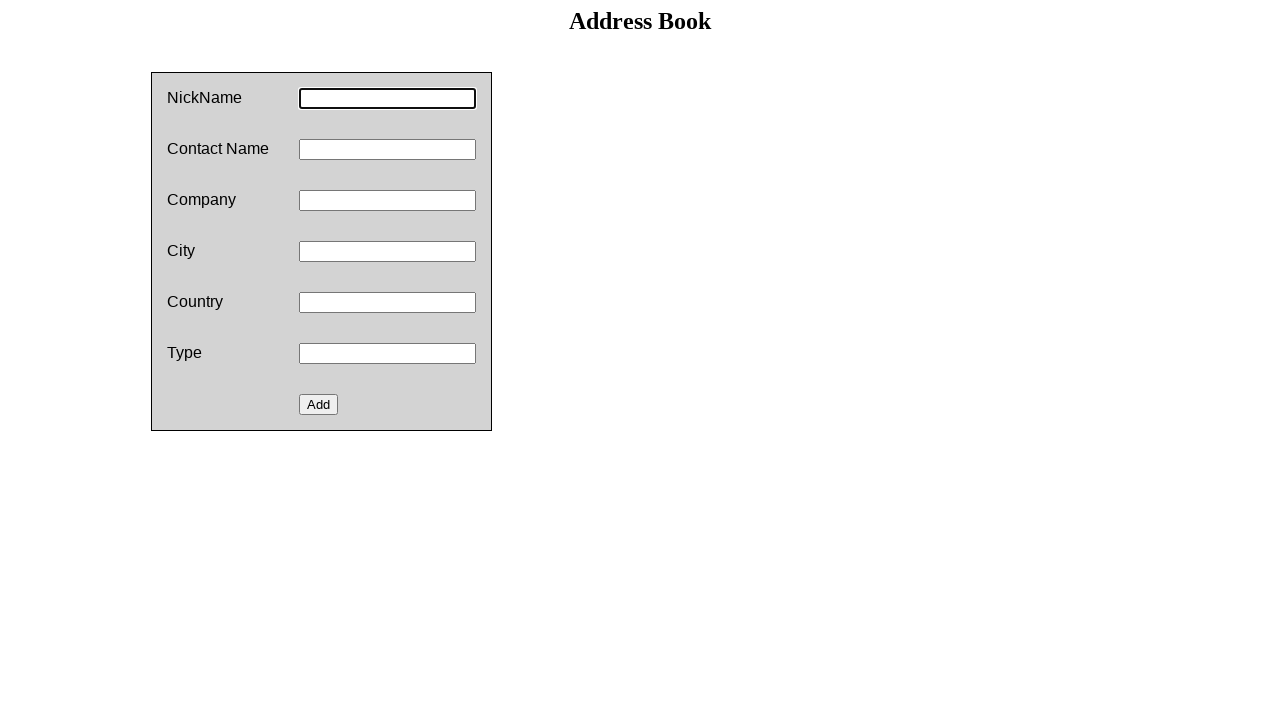

Filled nickname field with 'Azad Narayan' on #nickname
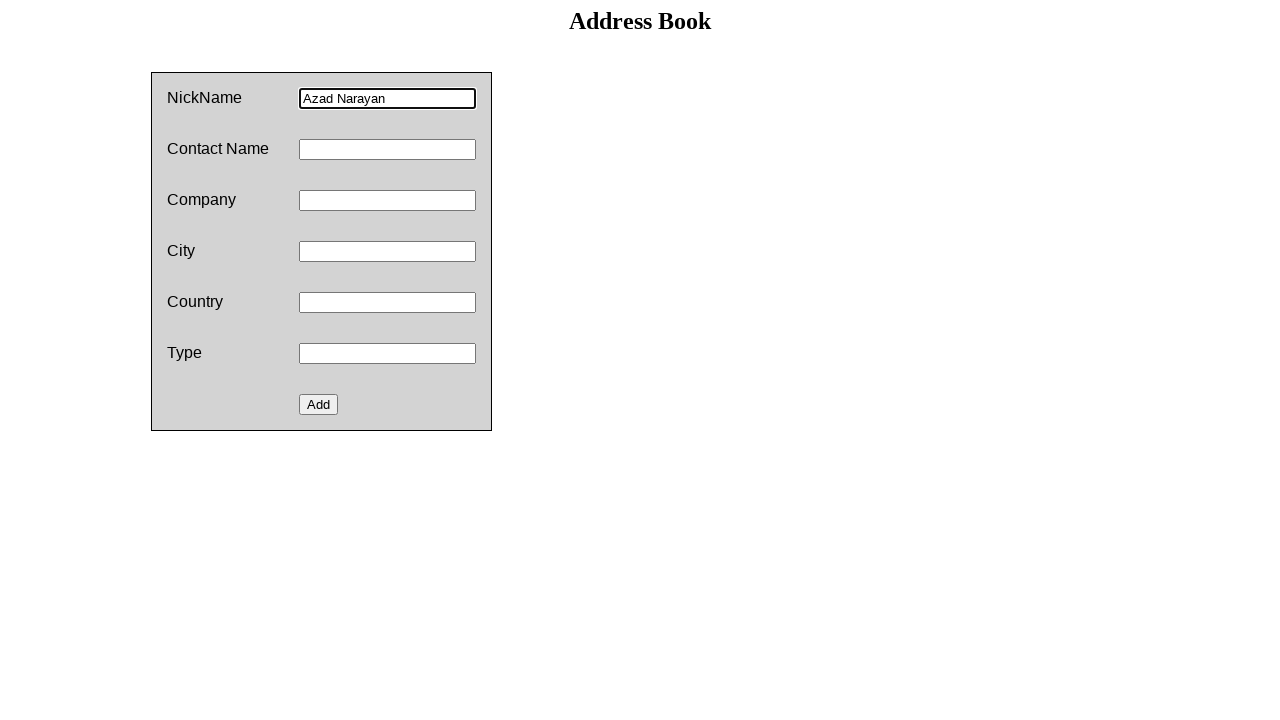

Filled contact field with 'Lord Krishna Academy' on #contact
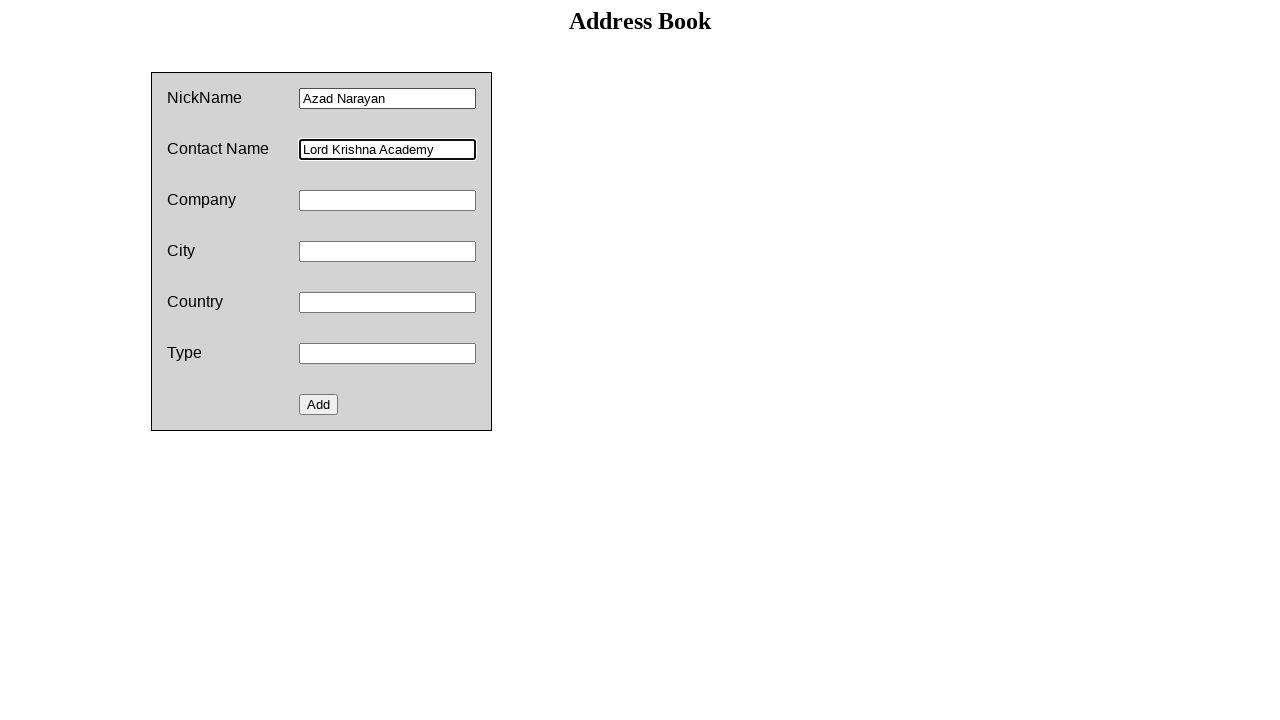

Right-clicked on the add button at (319, 404) on #add
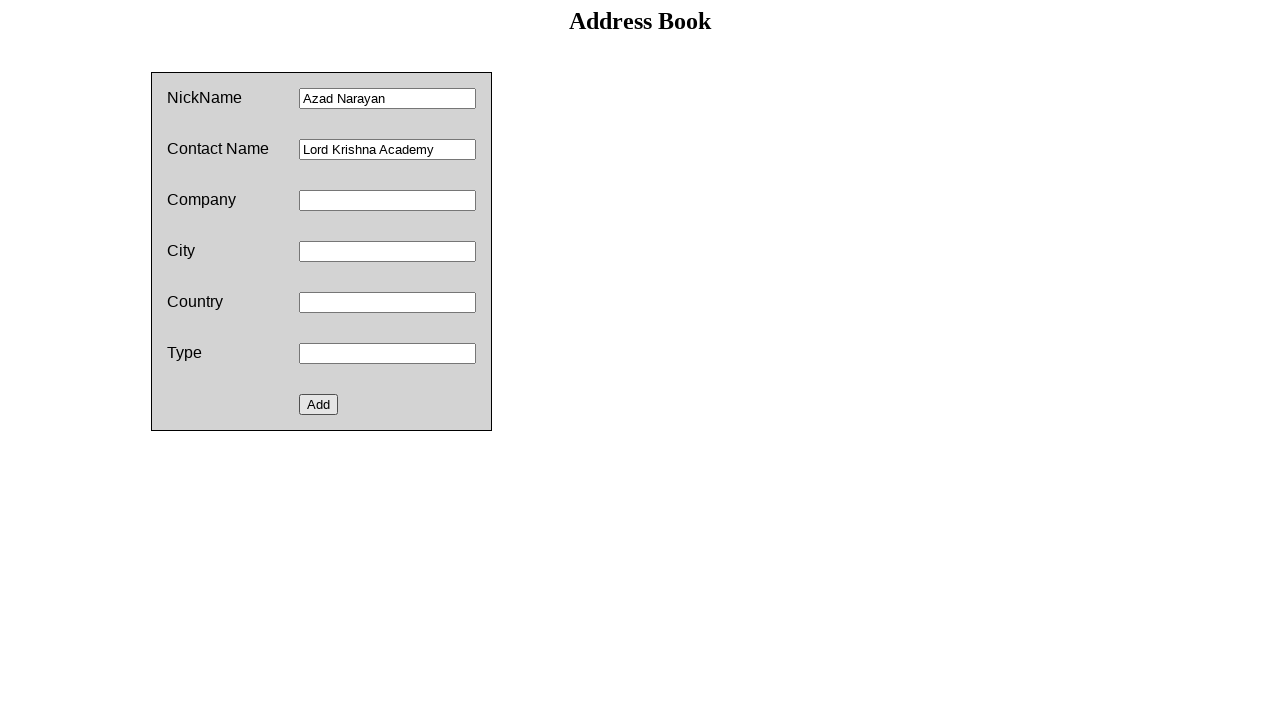

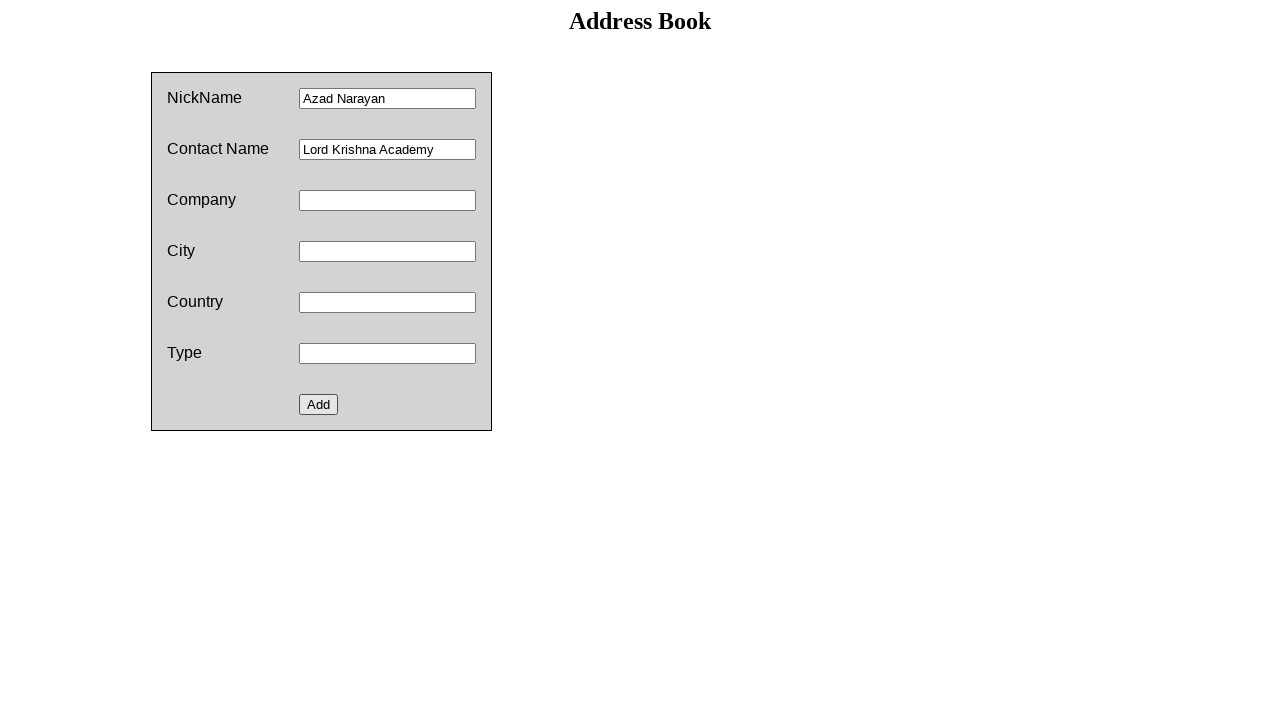